Tests handling of iframes by switching between the main document and multiple frames, filling form fields and selecting dropdown options in each context

Starting URL: https://www.hyrtutorials.com/p/frames-practice.html

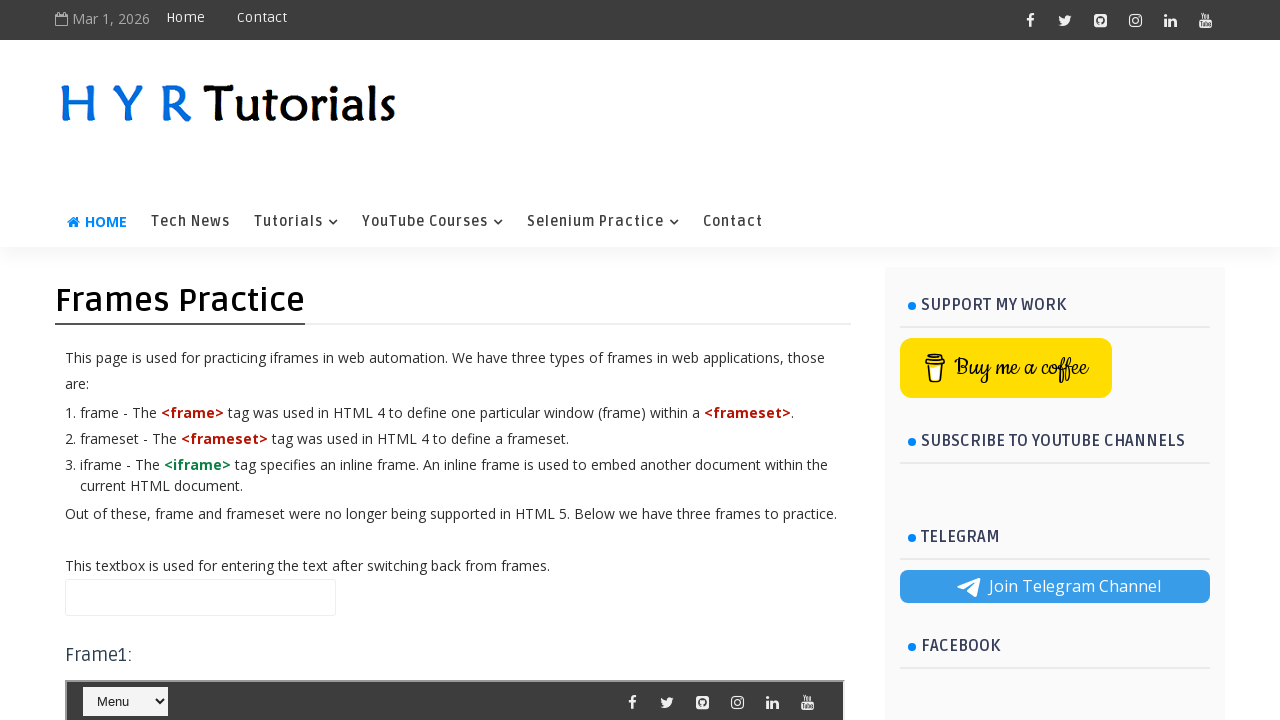

Filled name field in main document with 'Text1' on #name
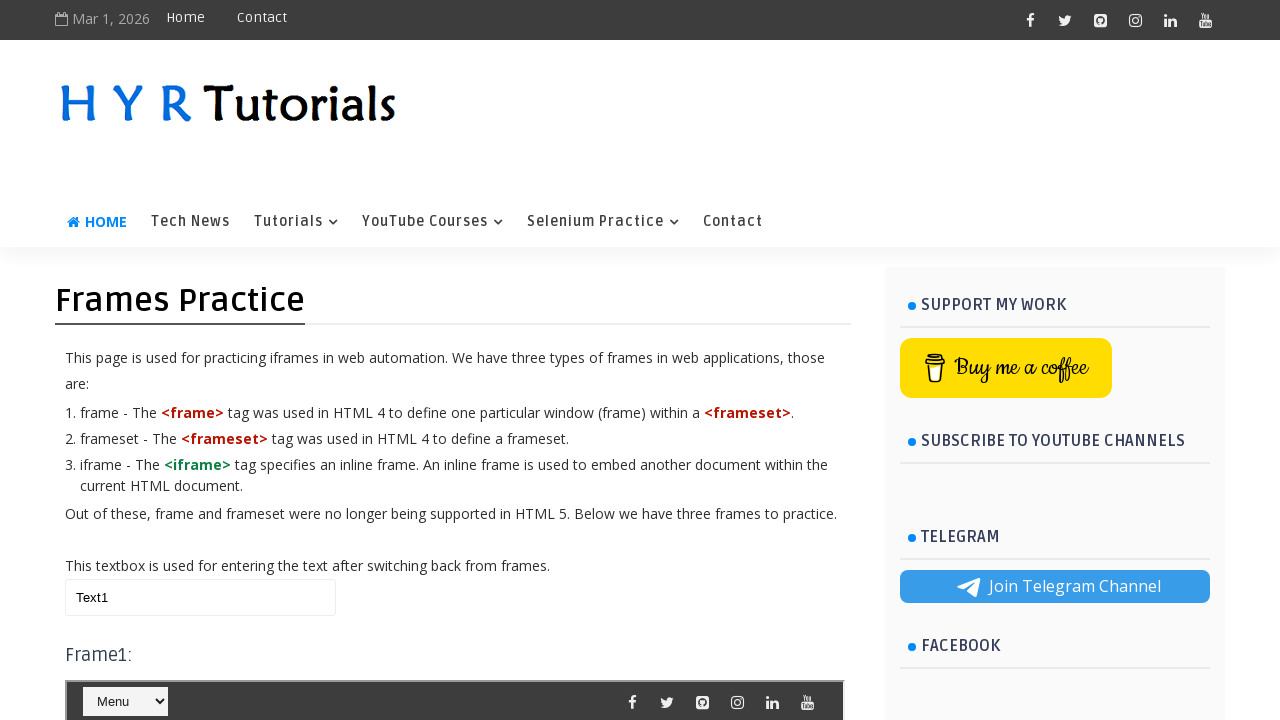

Located frame1 (#frm1)
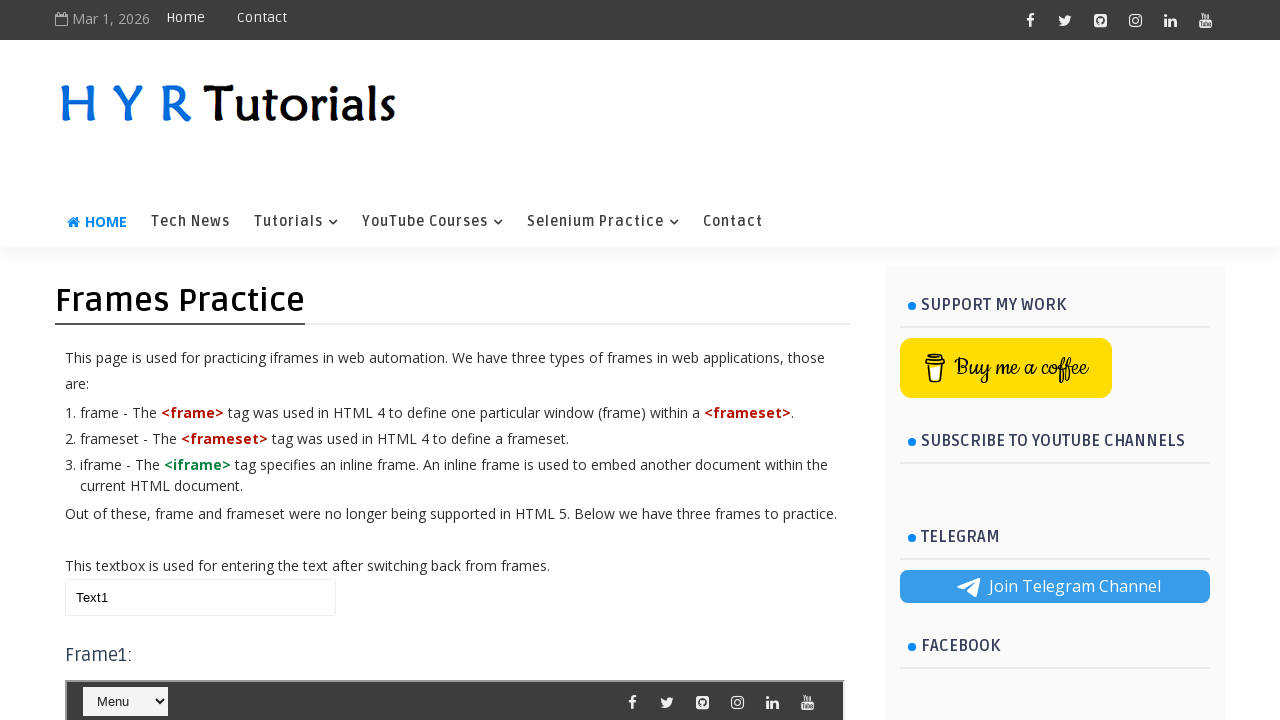

Selected 'Java' from course dropdown in frame1 on #frm1 >> internal:control=enter-frame >> #course
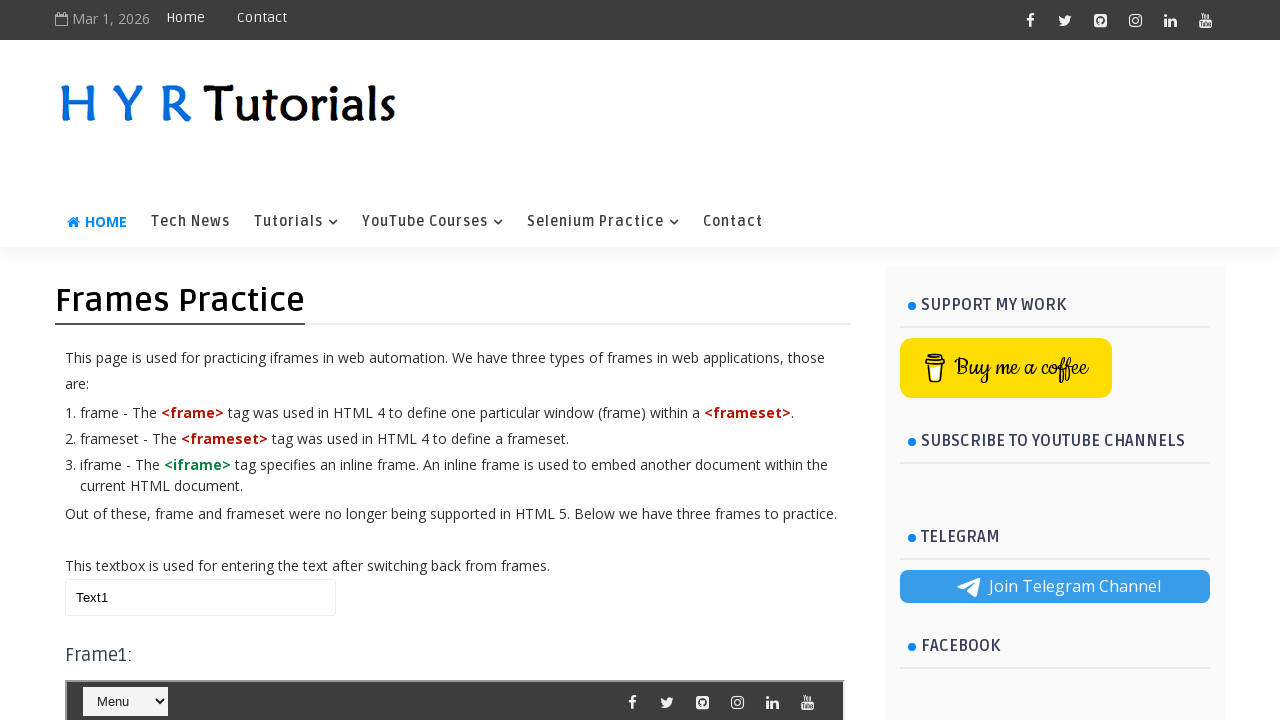

Located frame2 (#frm2)
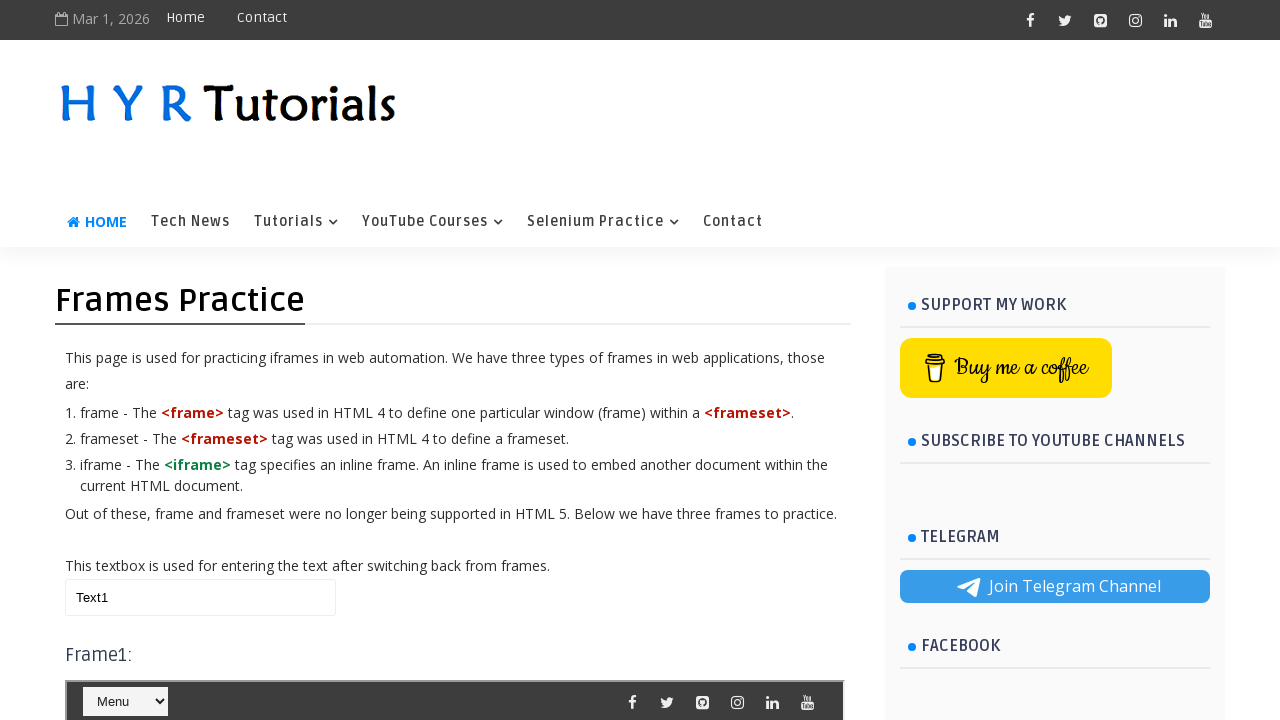

Filled firstName field in frame2 with 'Yadagiri' on #frm2 >> internal:control=enter-frame >> #firstName
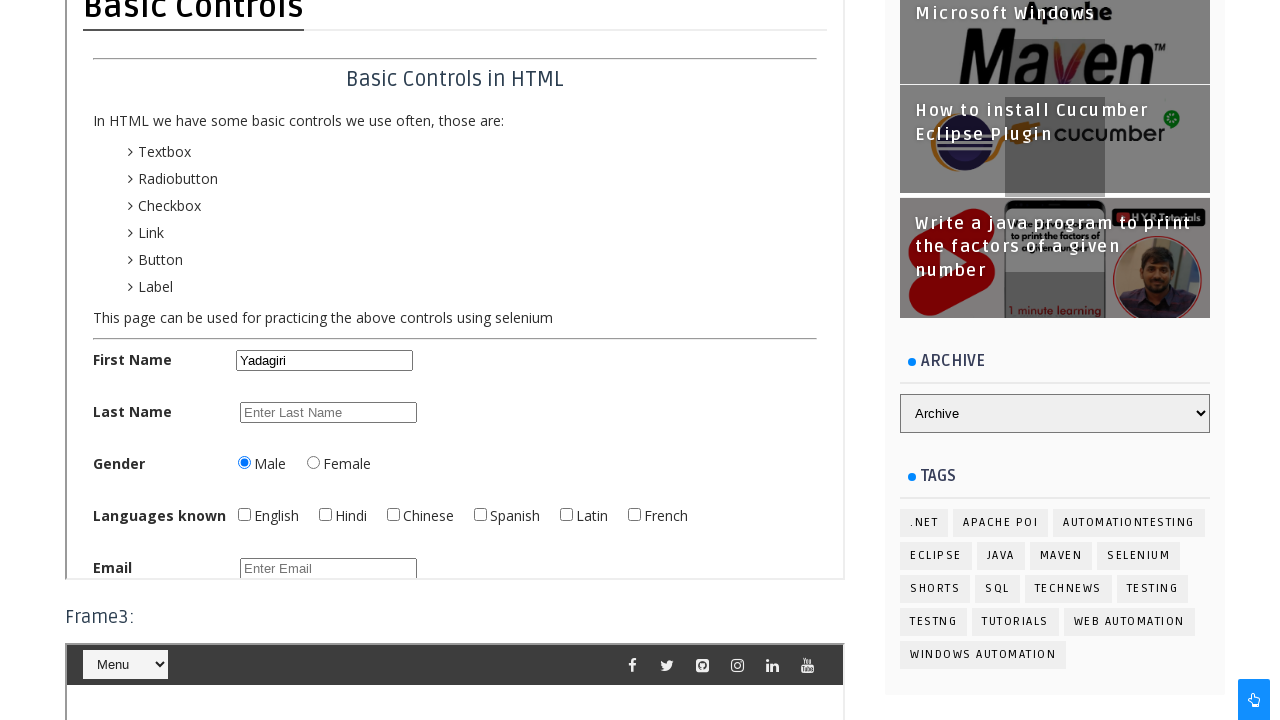

Selected 'Dot Net' from course dropdown in frame1 on #frm1 >> internal:control=enter-frame >> #course
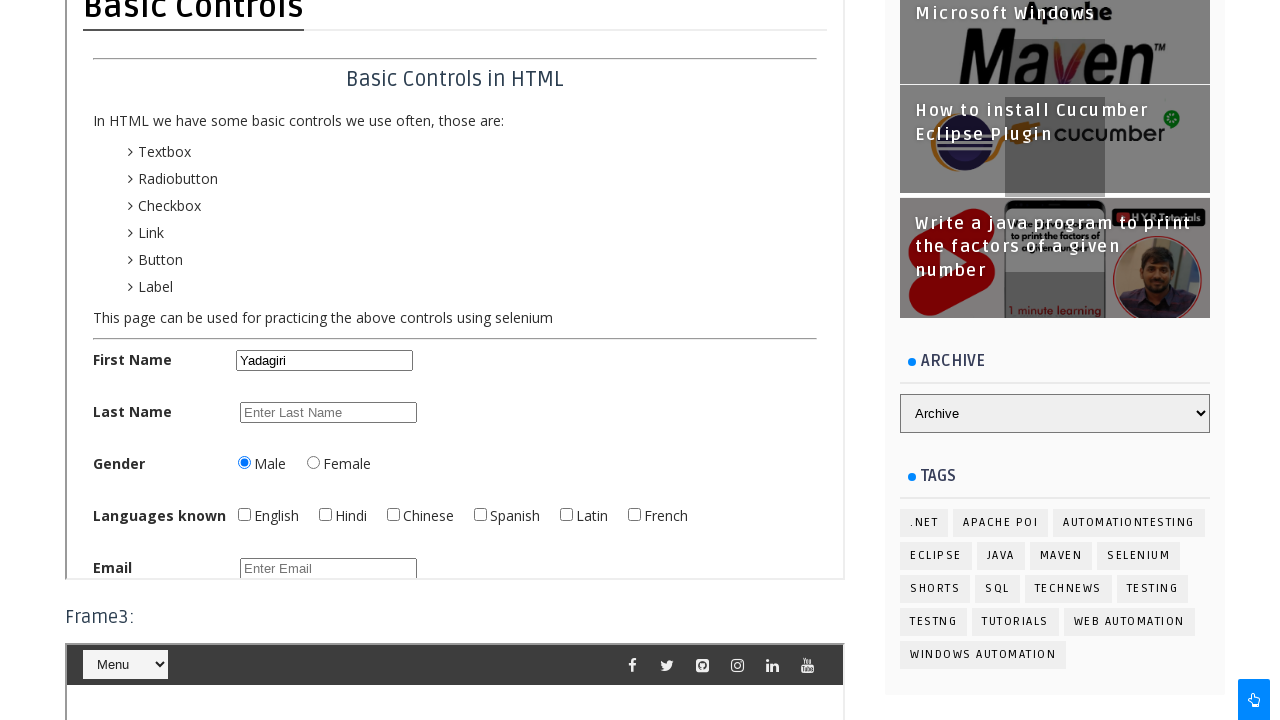

Cleared name field in main document on #name
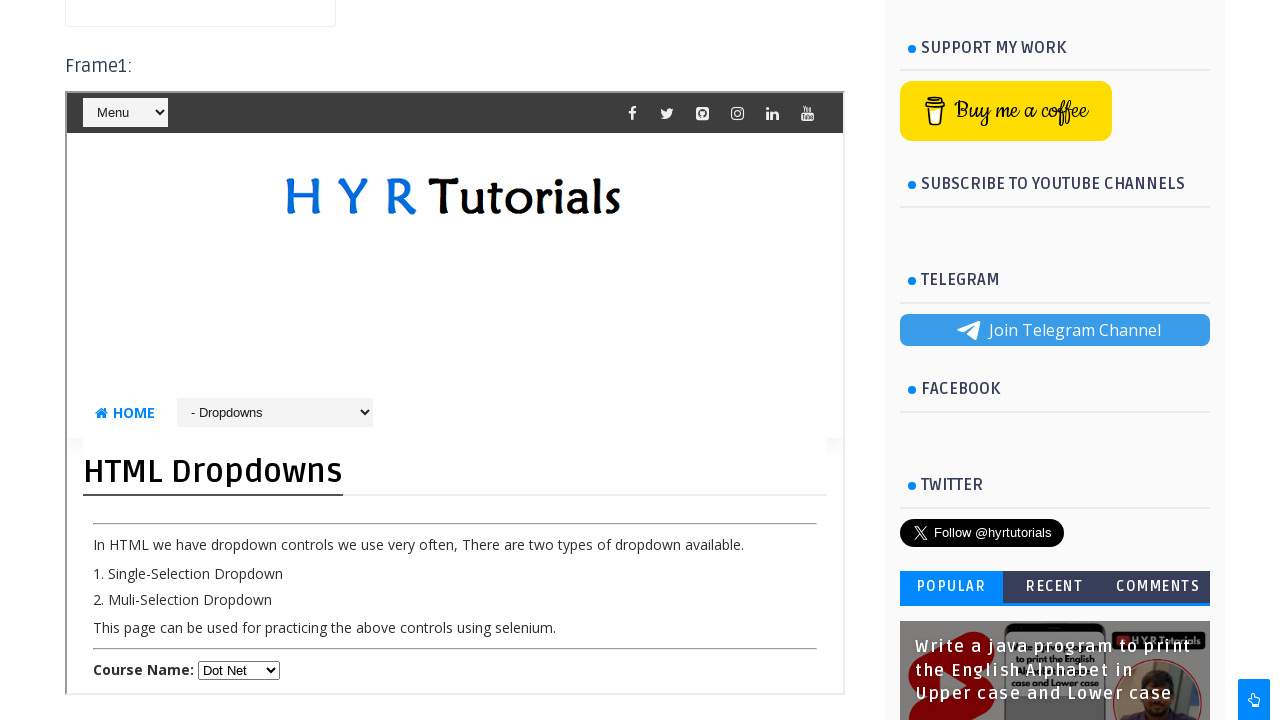

Filled name field in main document with 'Text2' on #name
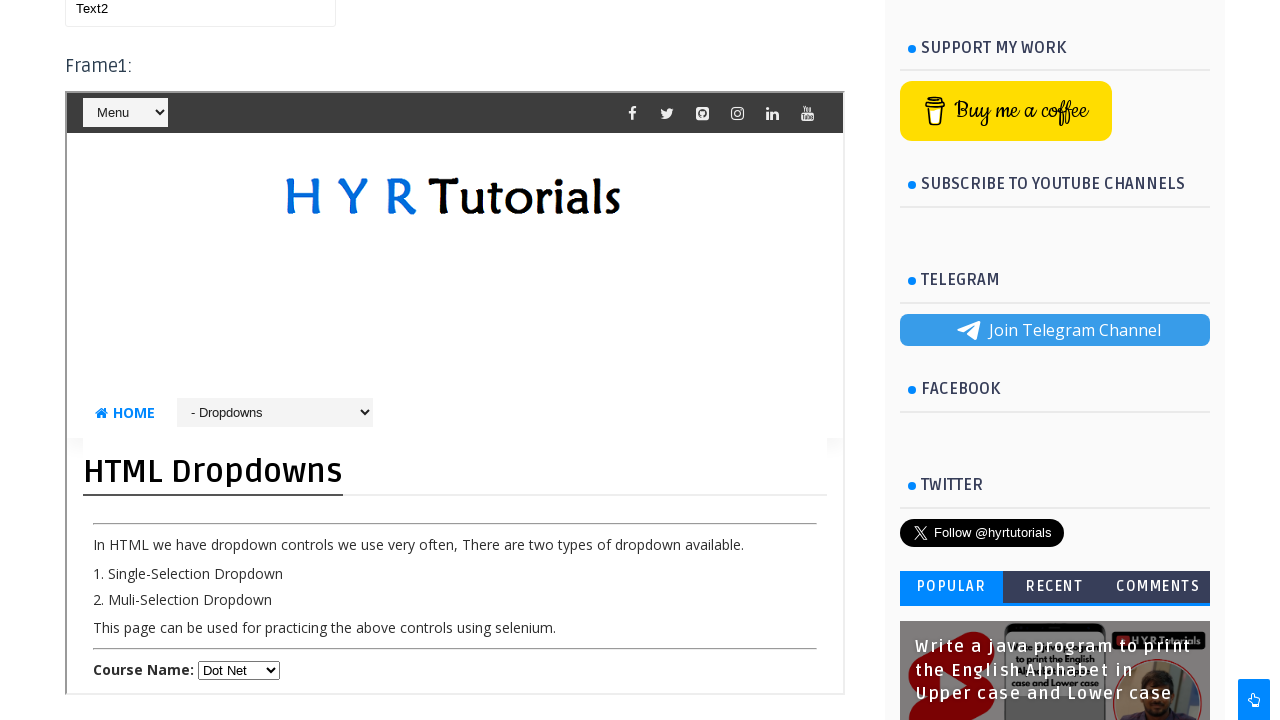

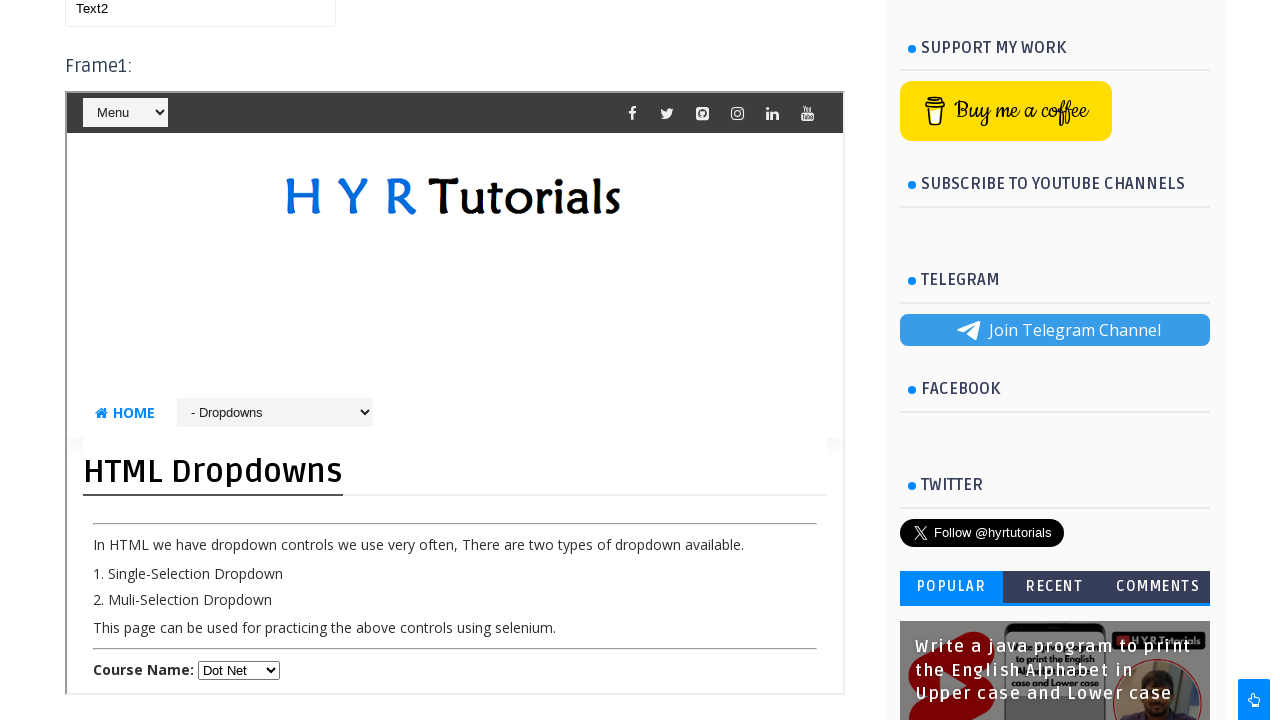